Tests confirmation alert handling by clicking a button that triggers an alert and then dismissing it

Starting URL: https://omayo.blogspot.com/

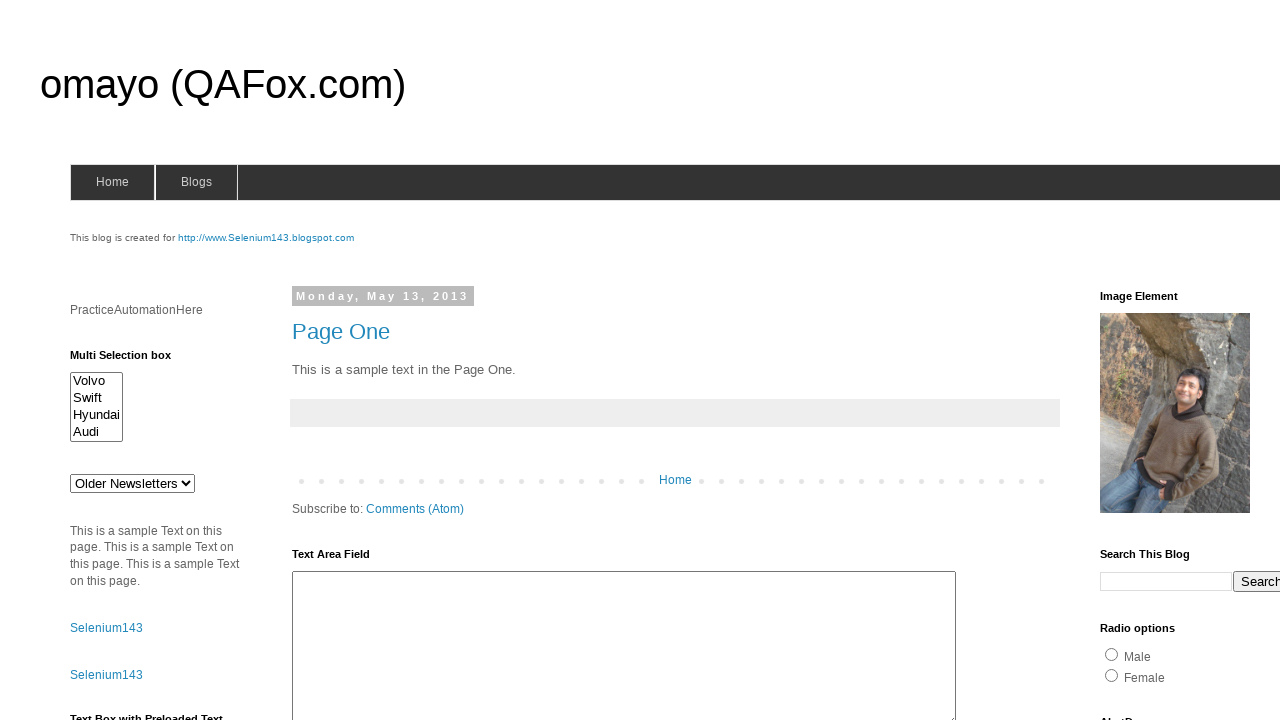

Clicked the confirm button to trigger confirmation alert at (1155, 361) on #confirm
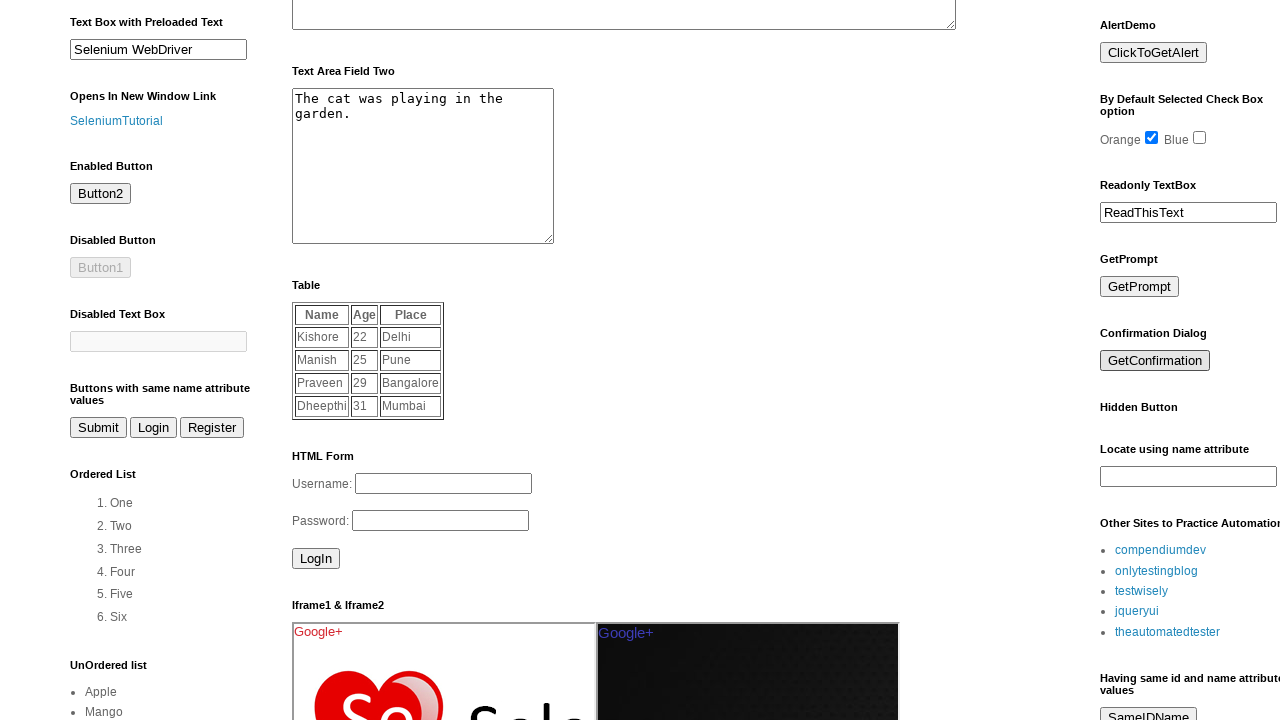

Set up dialog handler to dismiss confirmation alert
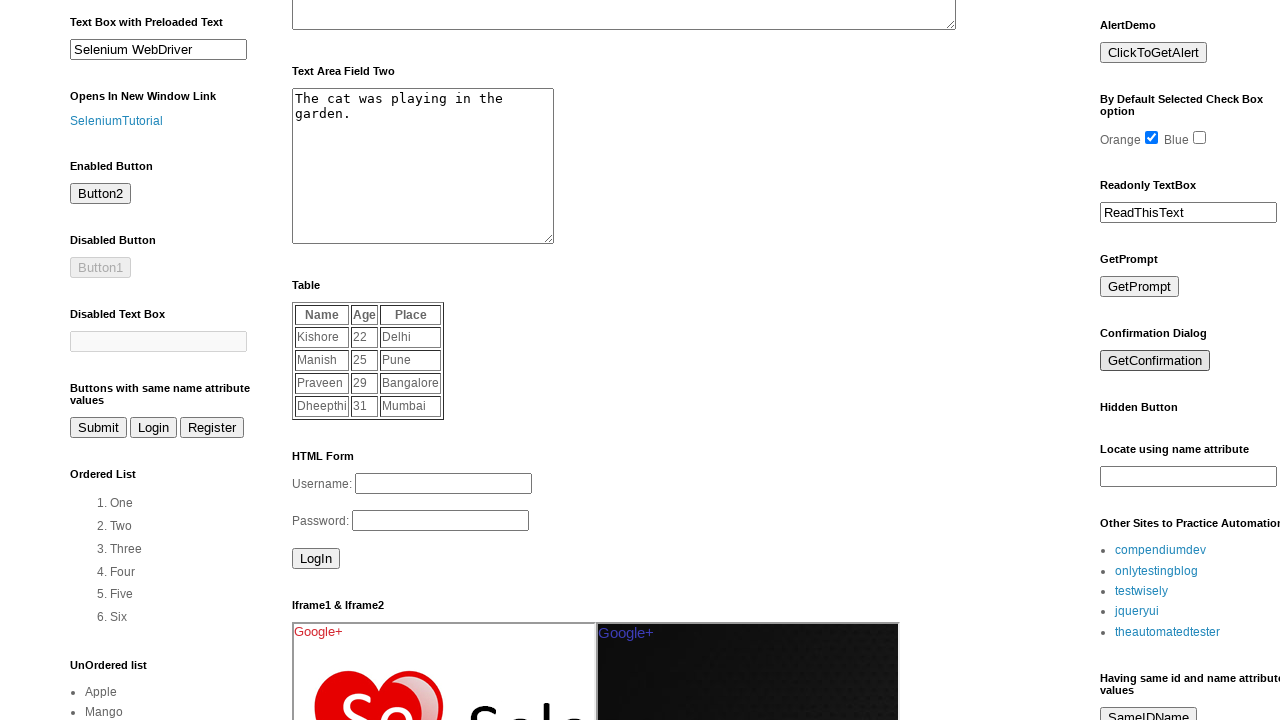

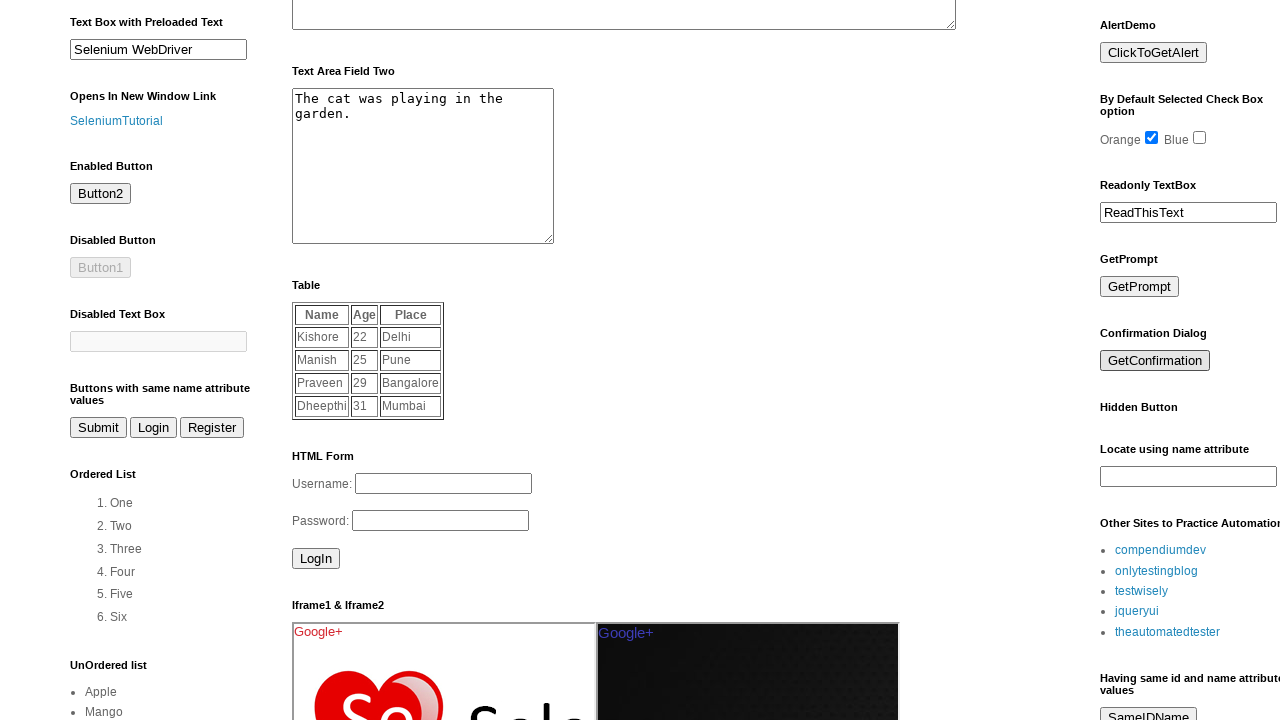